Tests isSelected functionality by checking the selected state of radio buttons and checkboxes

Starting URL: http://omayo.blogspot.com

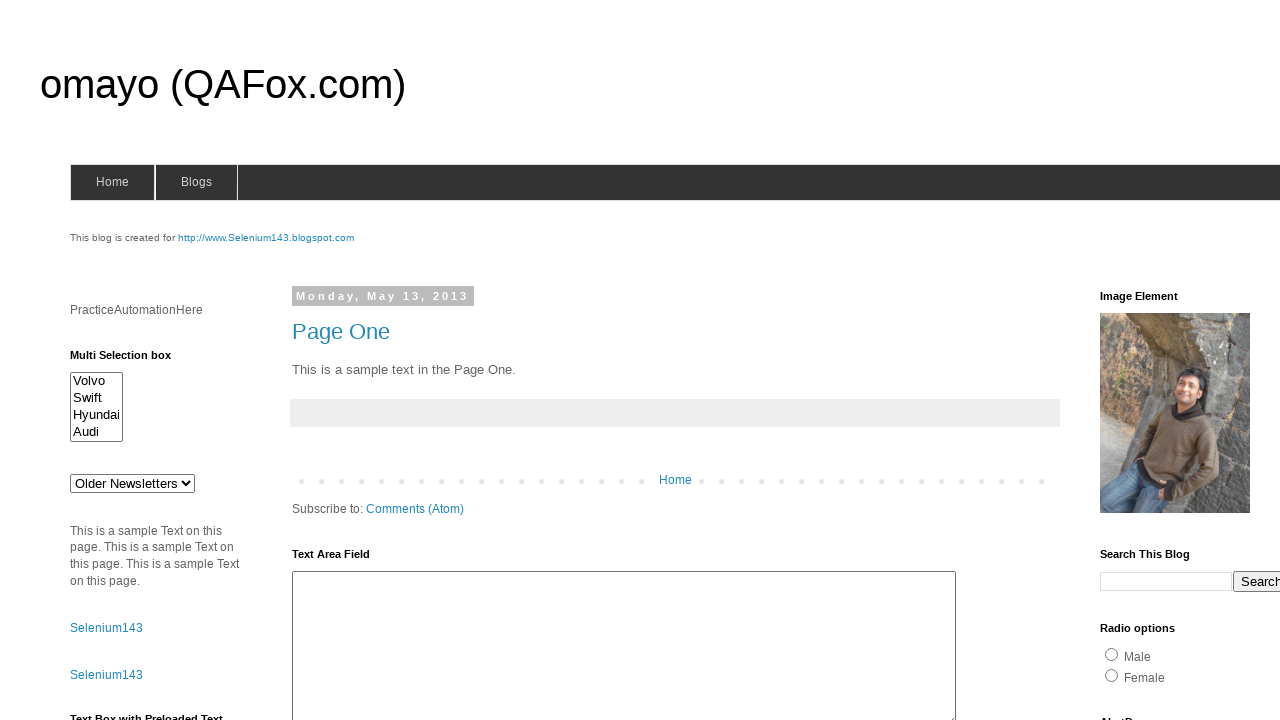

Navigated to http://omayo.blogspot.com
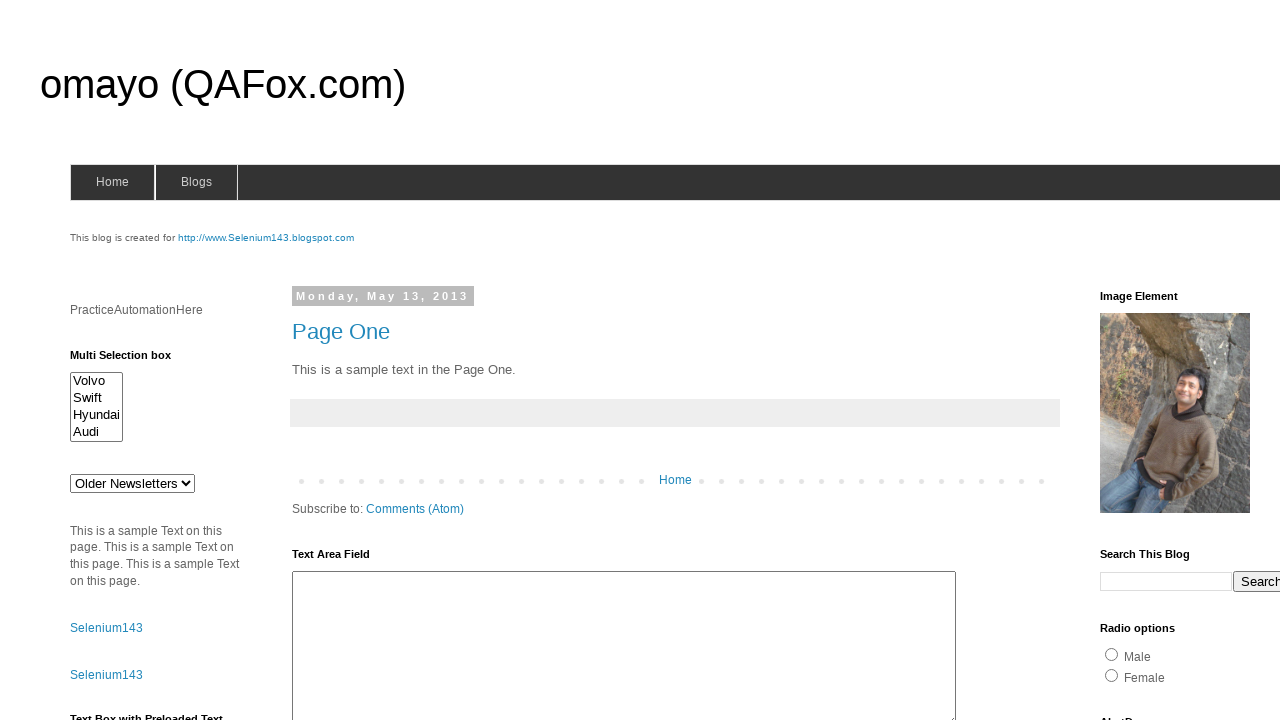

Waited for Bicycle radio button selector to load
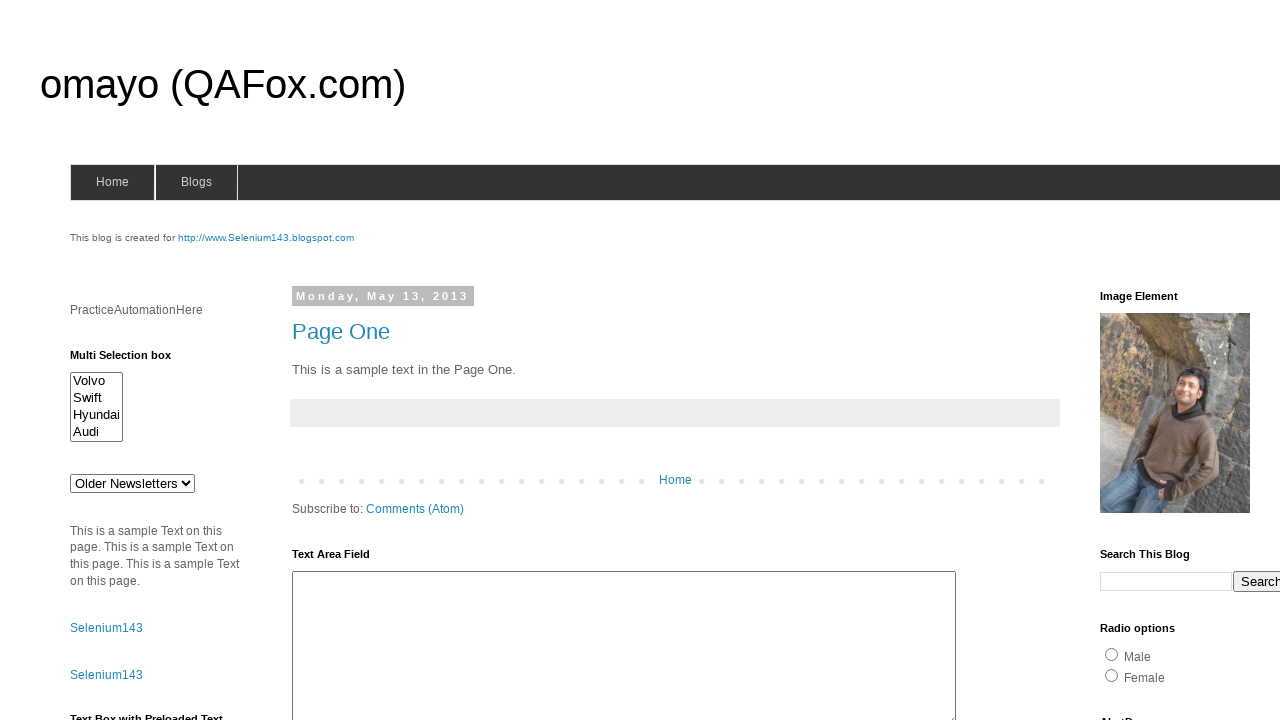

Waited for Bike radio button selector to load
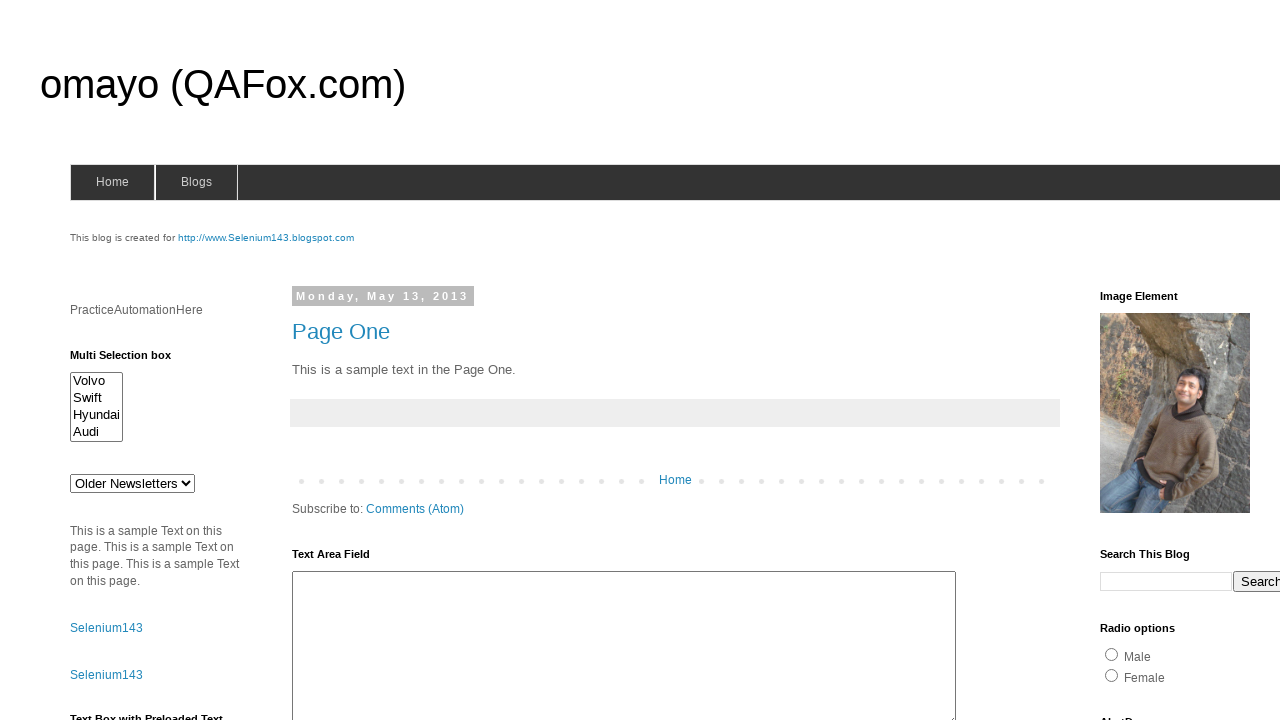

Waited for Laptop checkbox selector to load
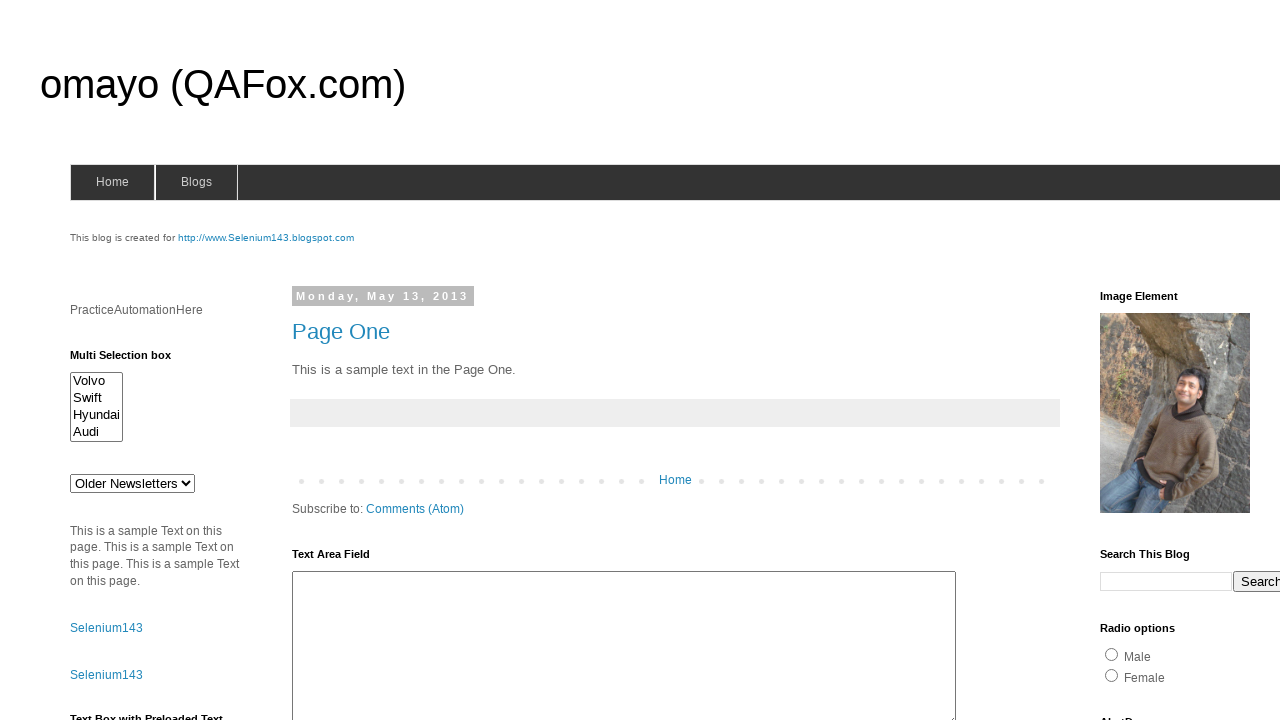

Waited for Book checkbox selector to load
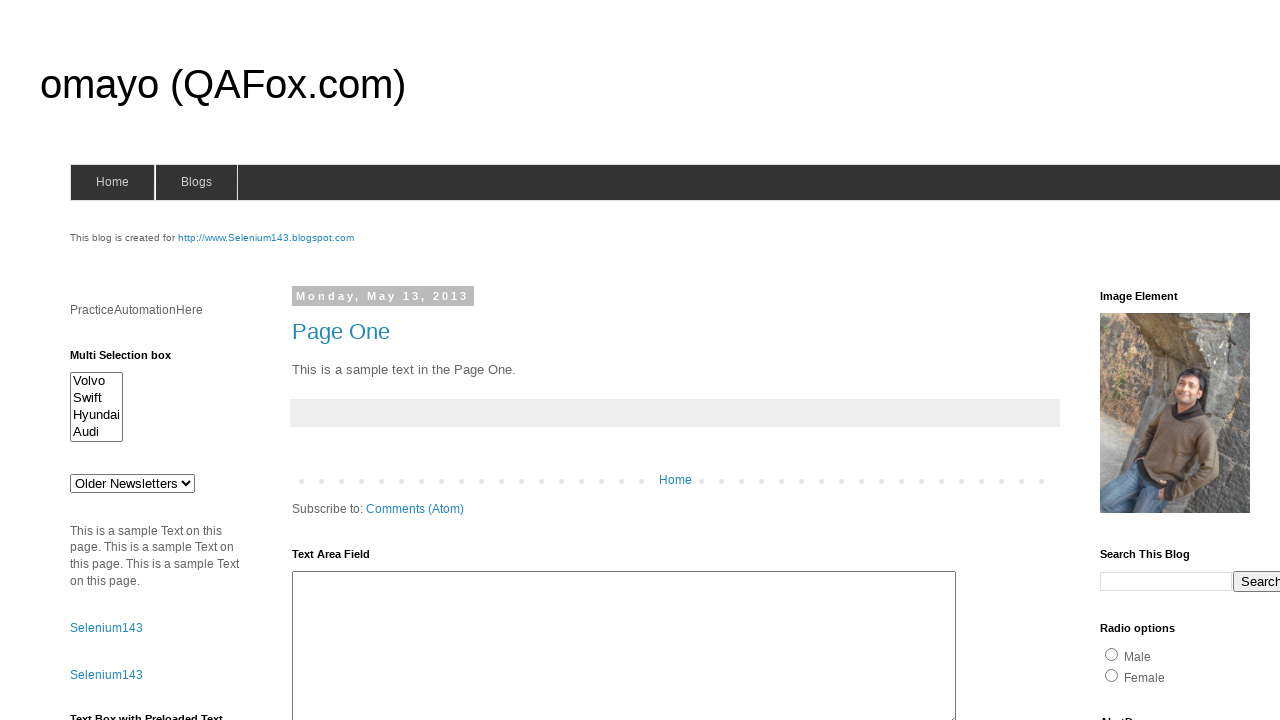

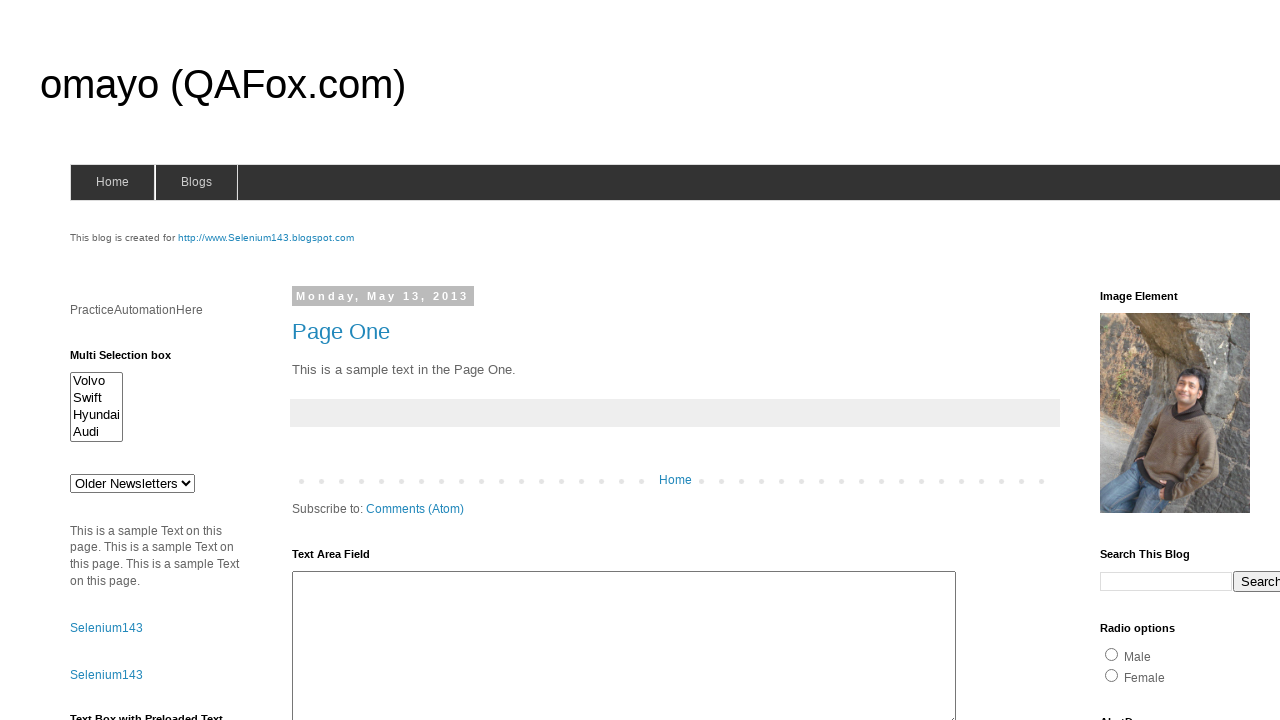